Tests calculator division functionality by clicking 100 ÷ 10 and verifying the result equals 10

Starting URL: https://testpages.eviltester.com/styled/apps/calculator.html

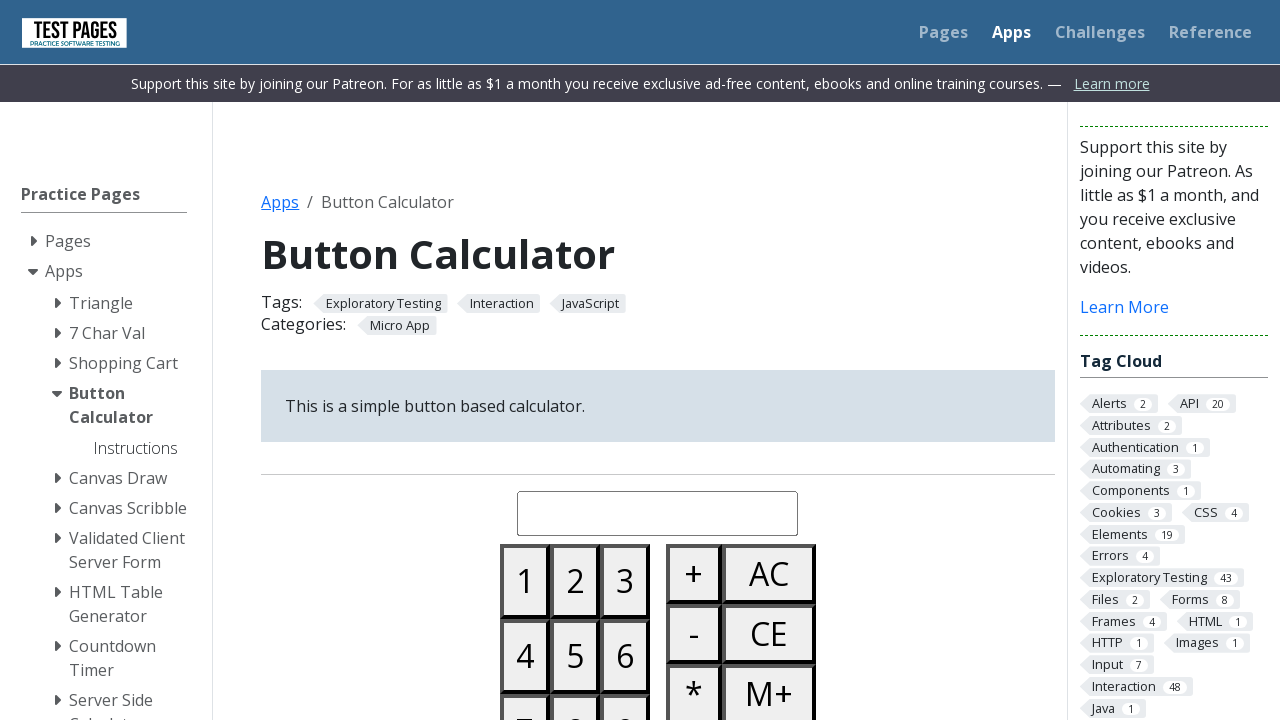

Clicked button 1 at (525, 581) on #button01
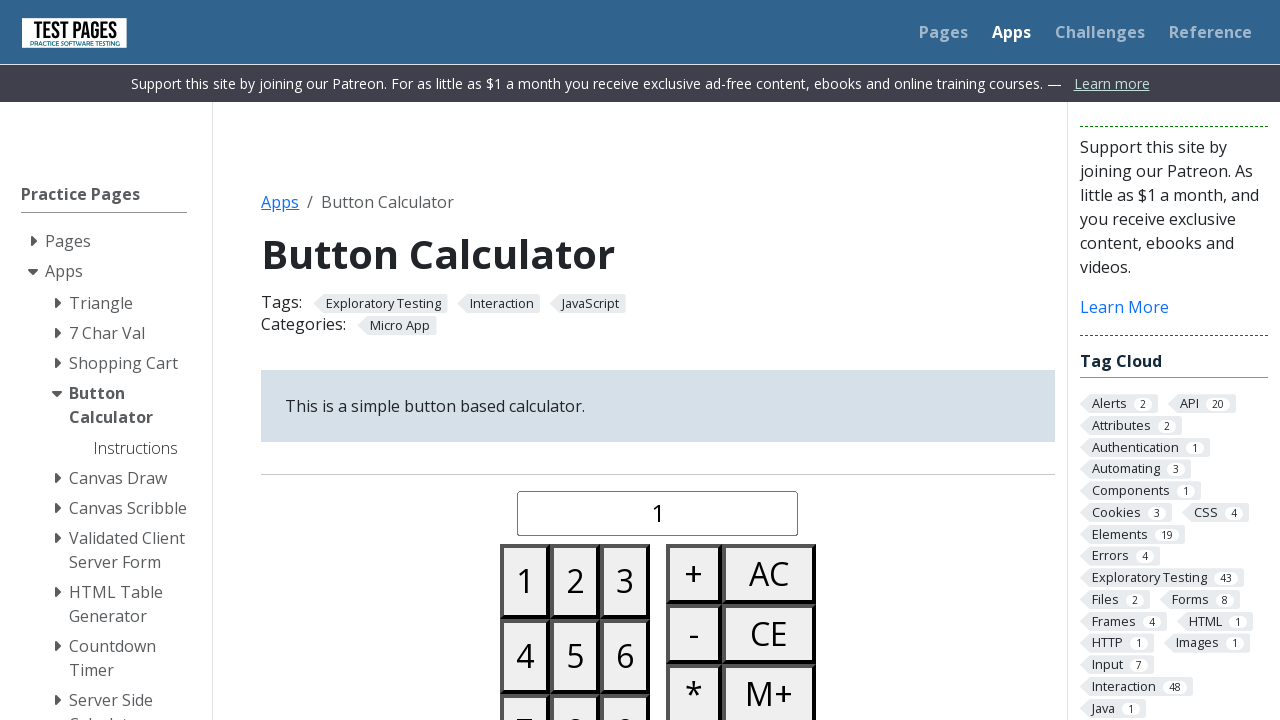

Clicked button 0 at (525, 360) on #button00
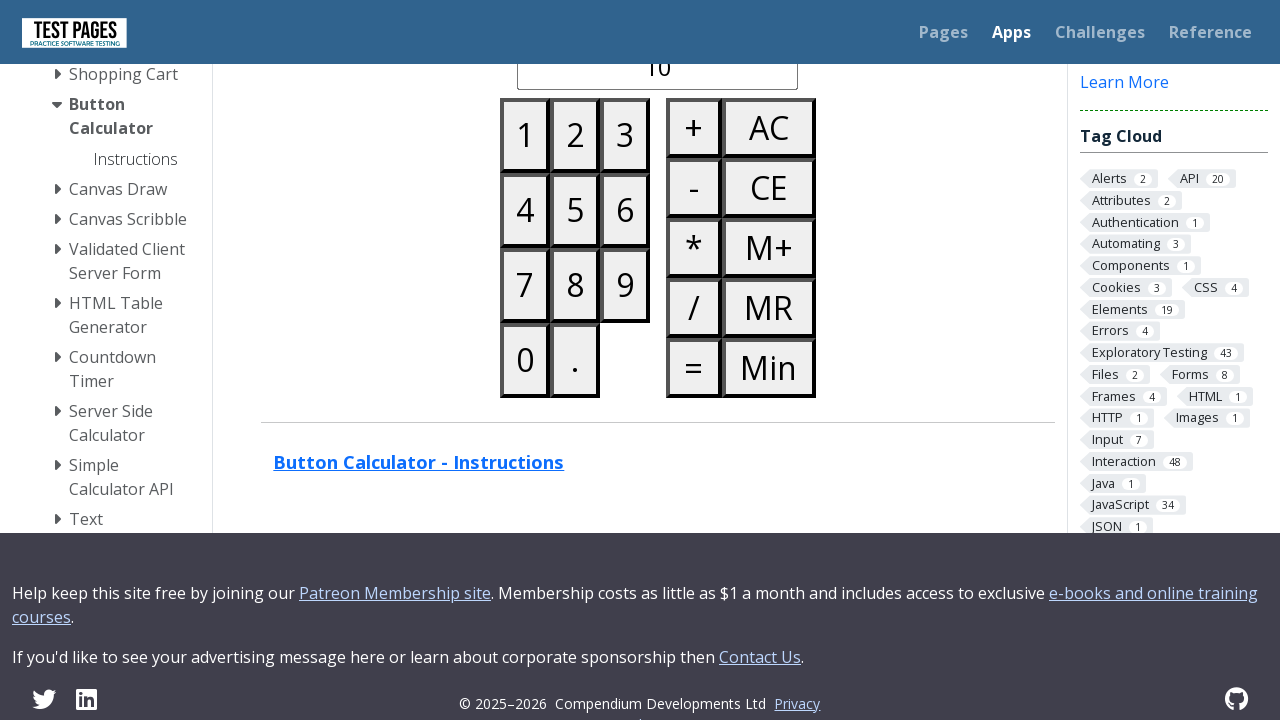

Clicked button 0 at (525, 360) on #button00
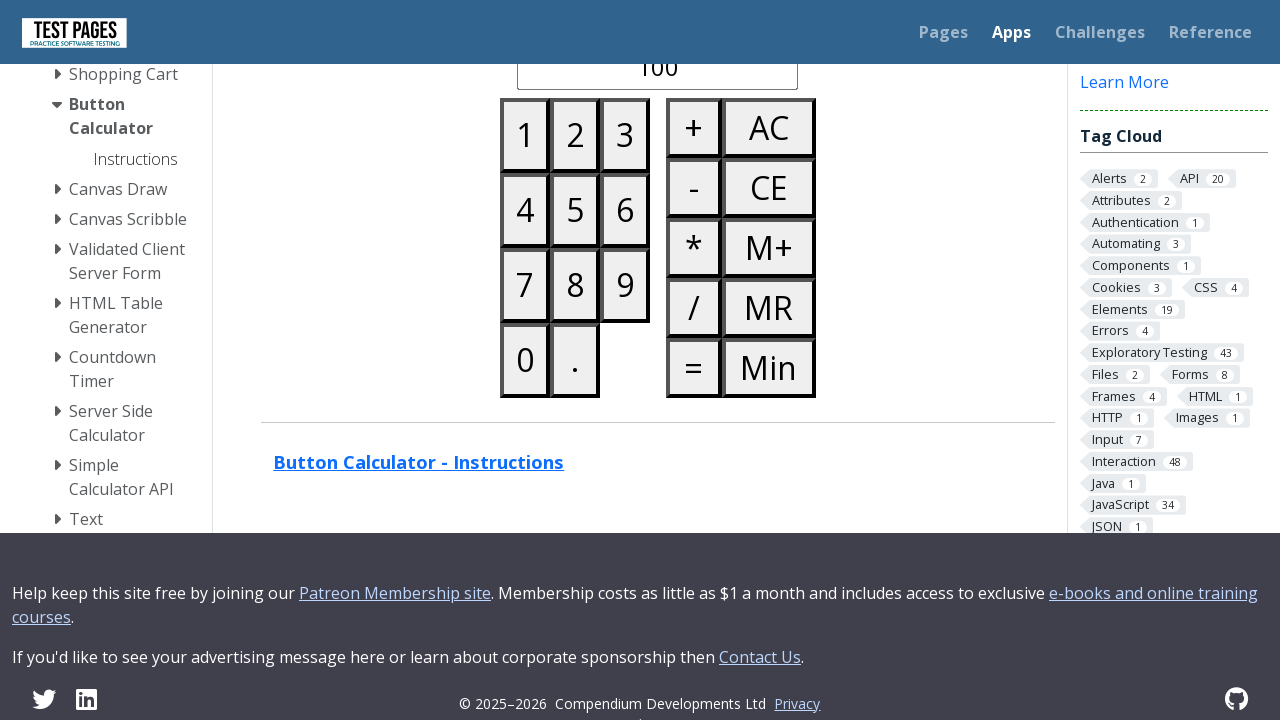

Clicked divide button at (694, 308) on #buttondivide
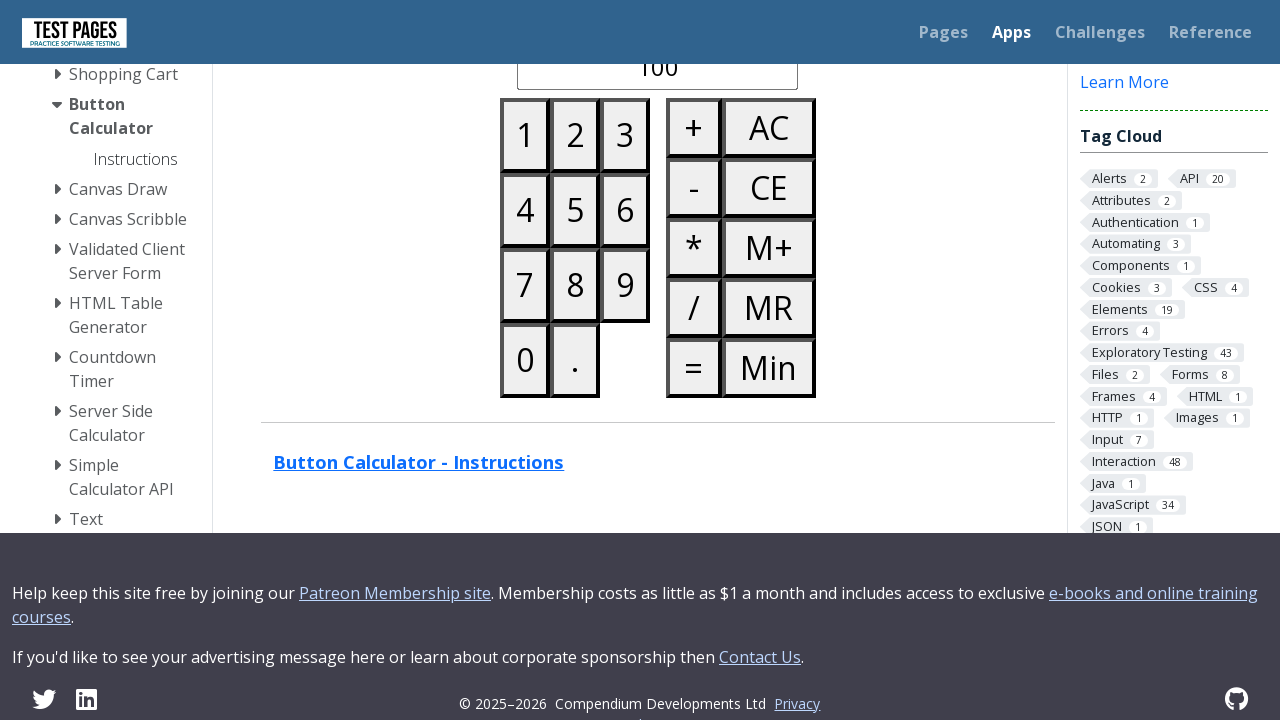

Clicked button 1 at (525, 135) on #button01
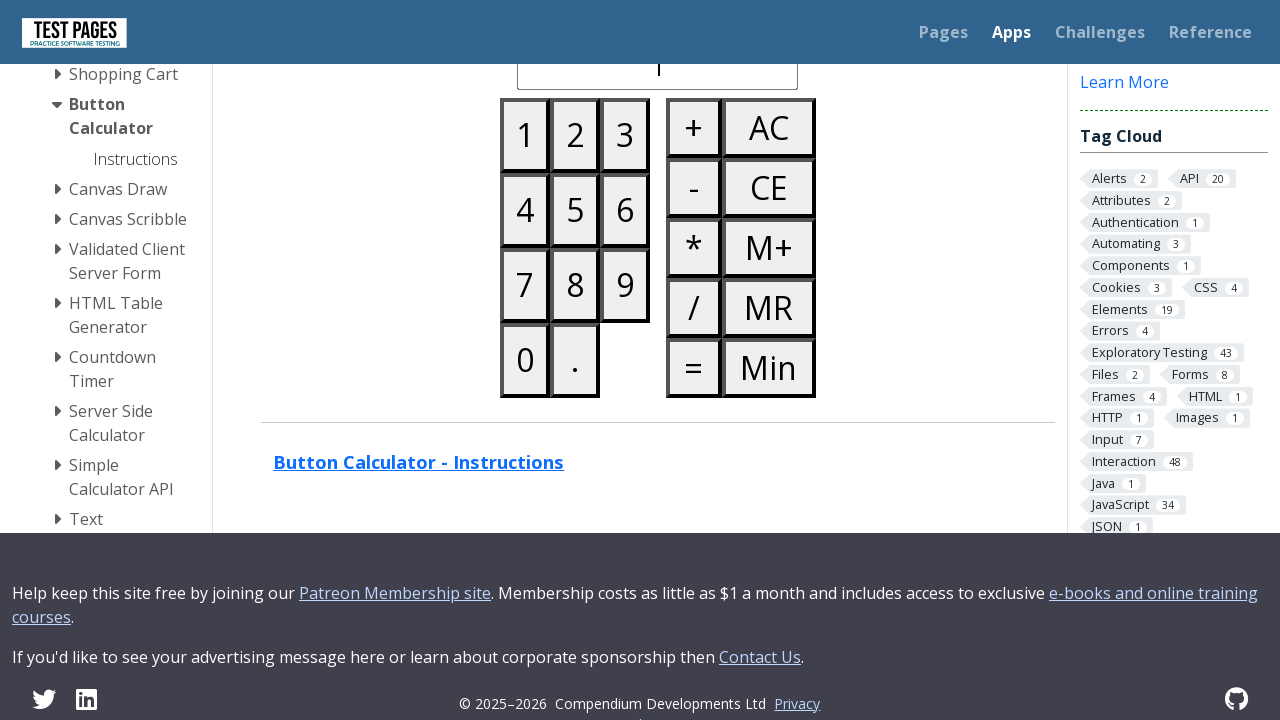

Clicked button 0 at (525, 360) on #button00
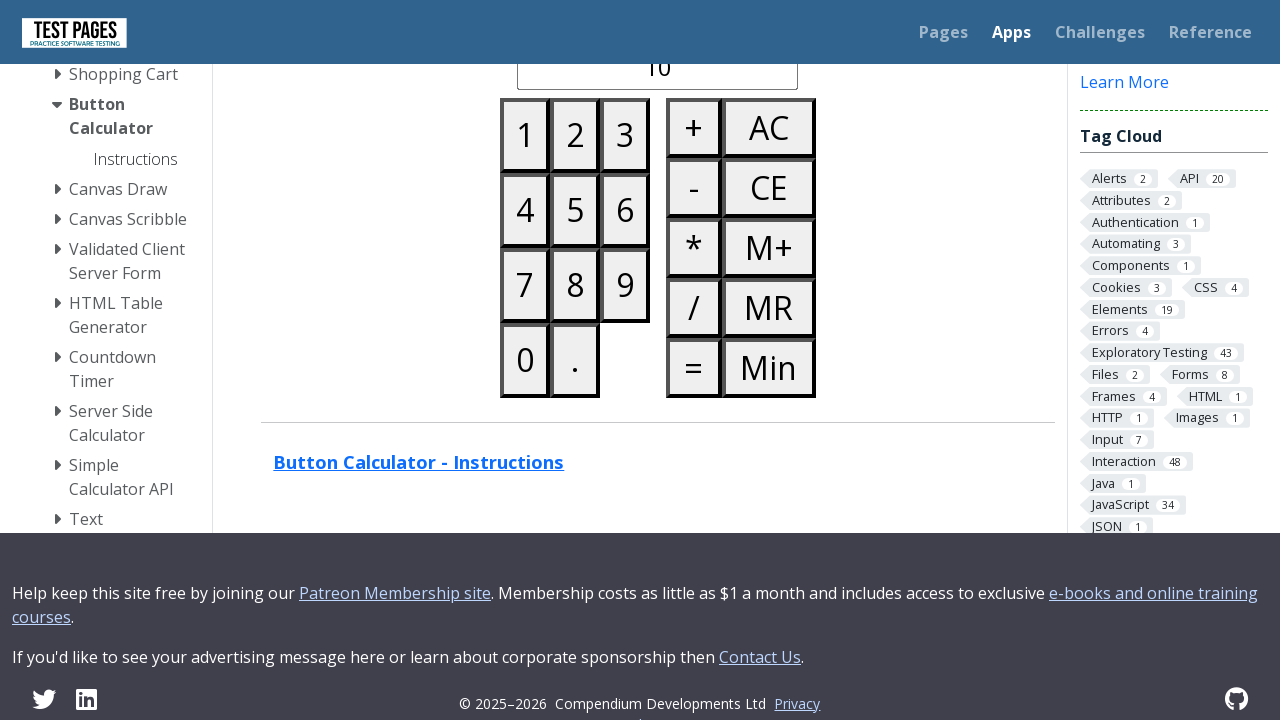

Clicked equals button at (694, 368) on #buttonequals
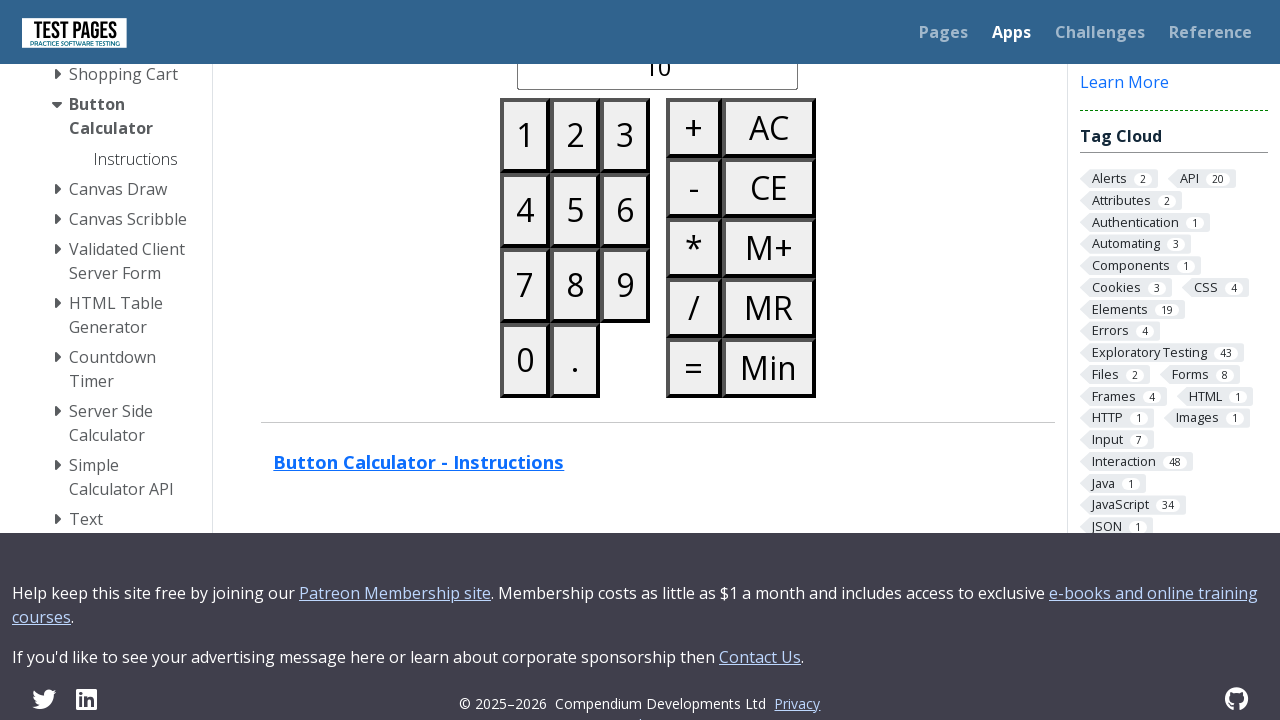

Verified result equals 10
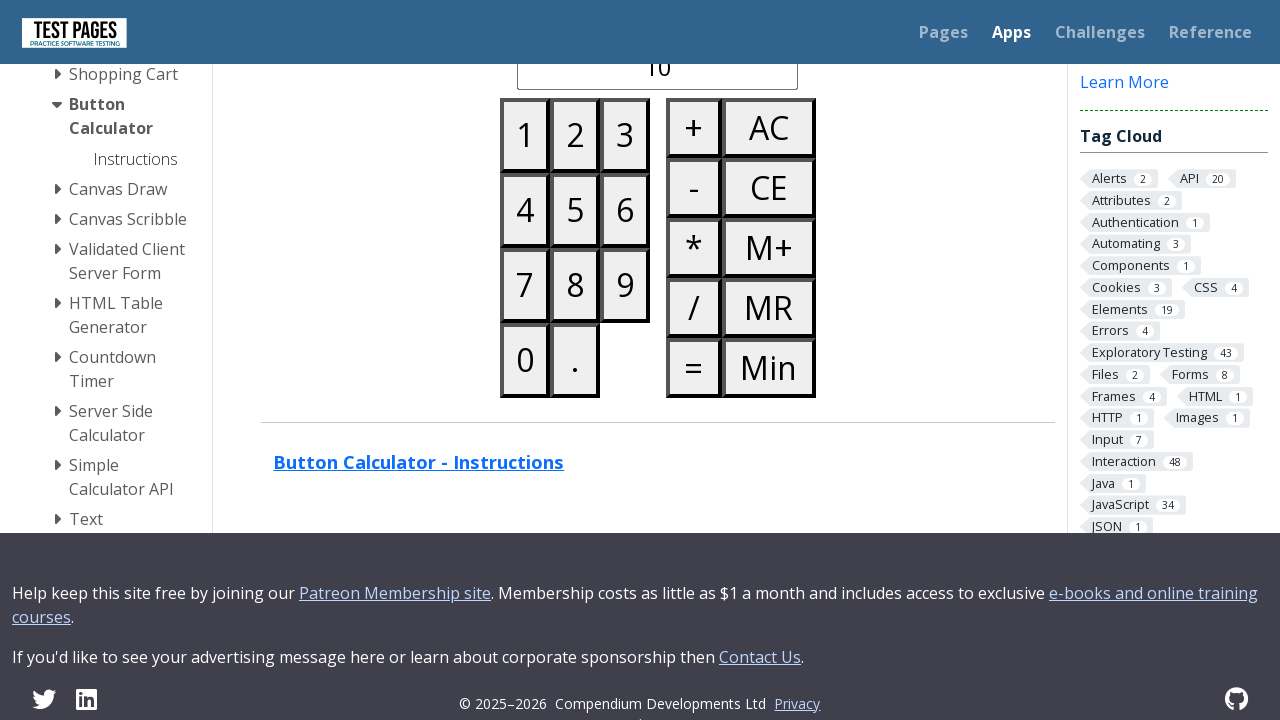

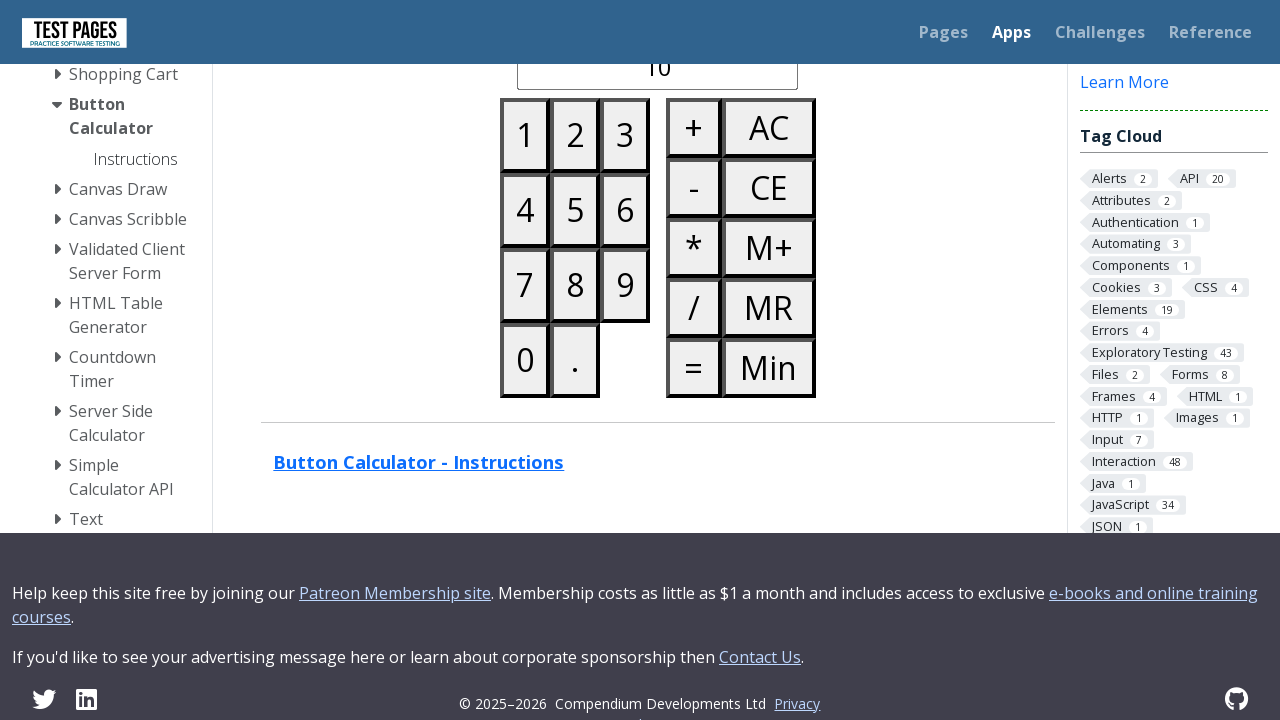